Navigates to the SelectorsHub XPath practice page and waits for it to load. The original script appears incomplete with no further actions defined.

Starting URL: https://selectorshub.com/xpath-practice-page/

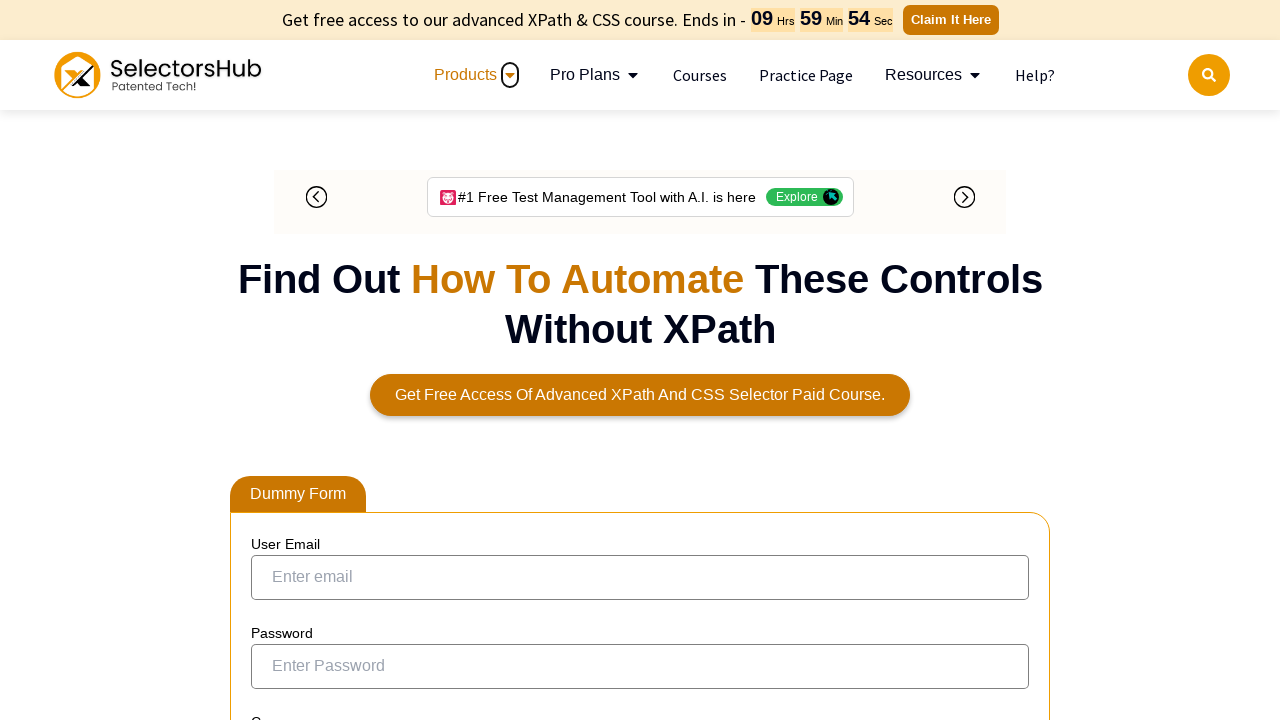

Navigated to SelectorsHub XPath practice page
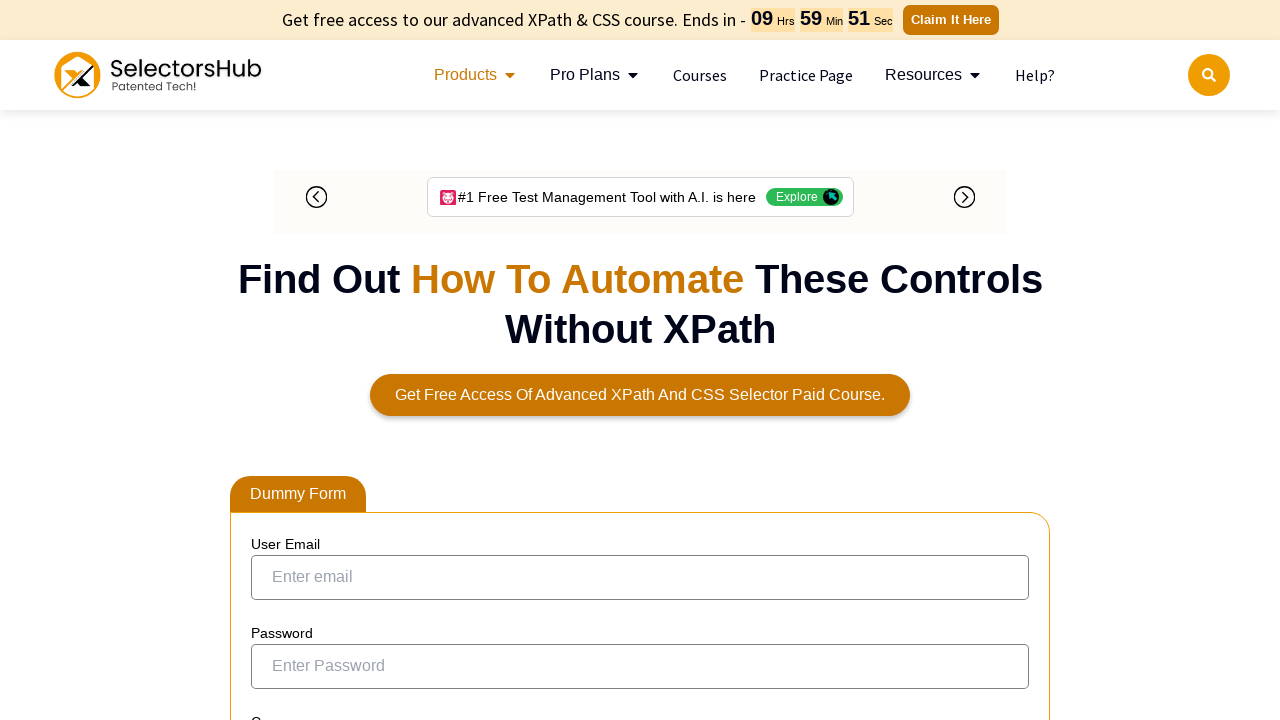

Page DOM content loaded
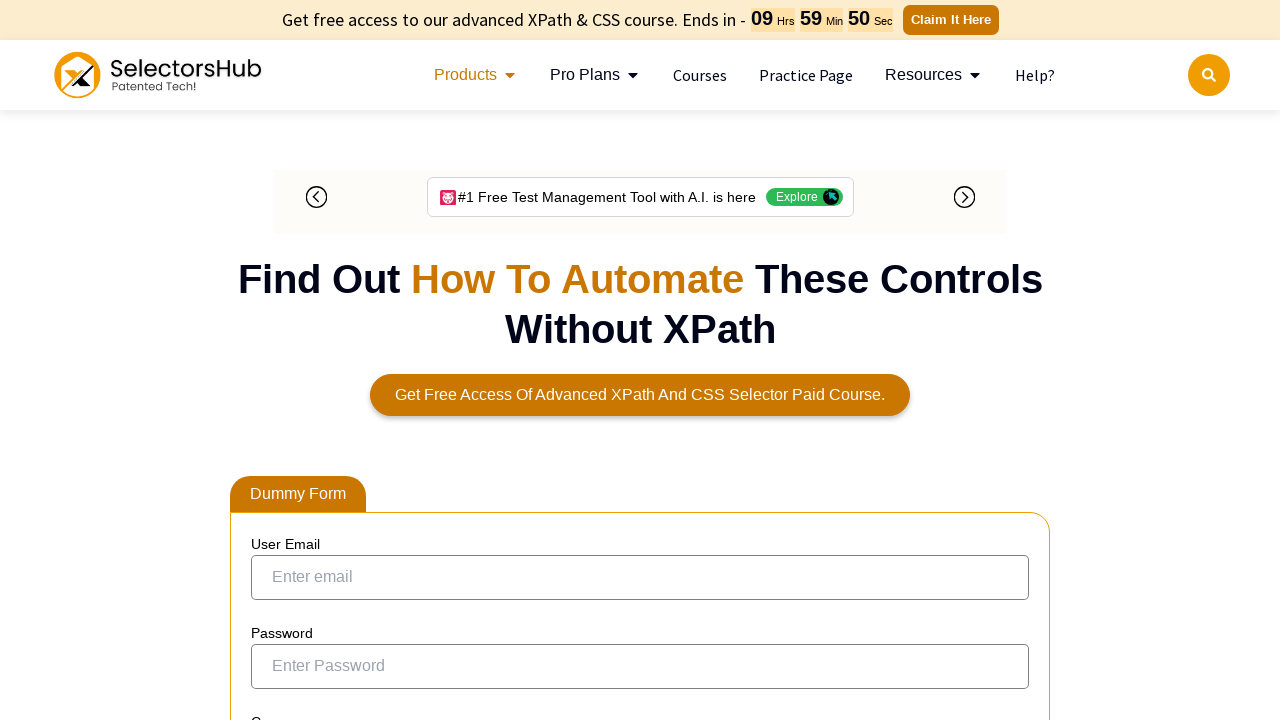

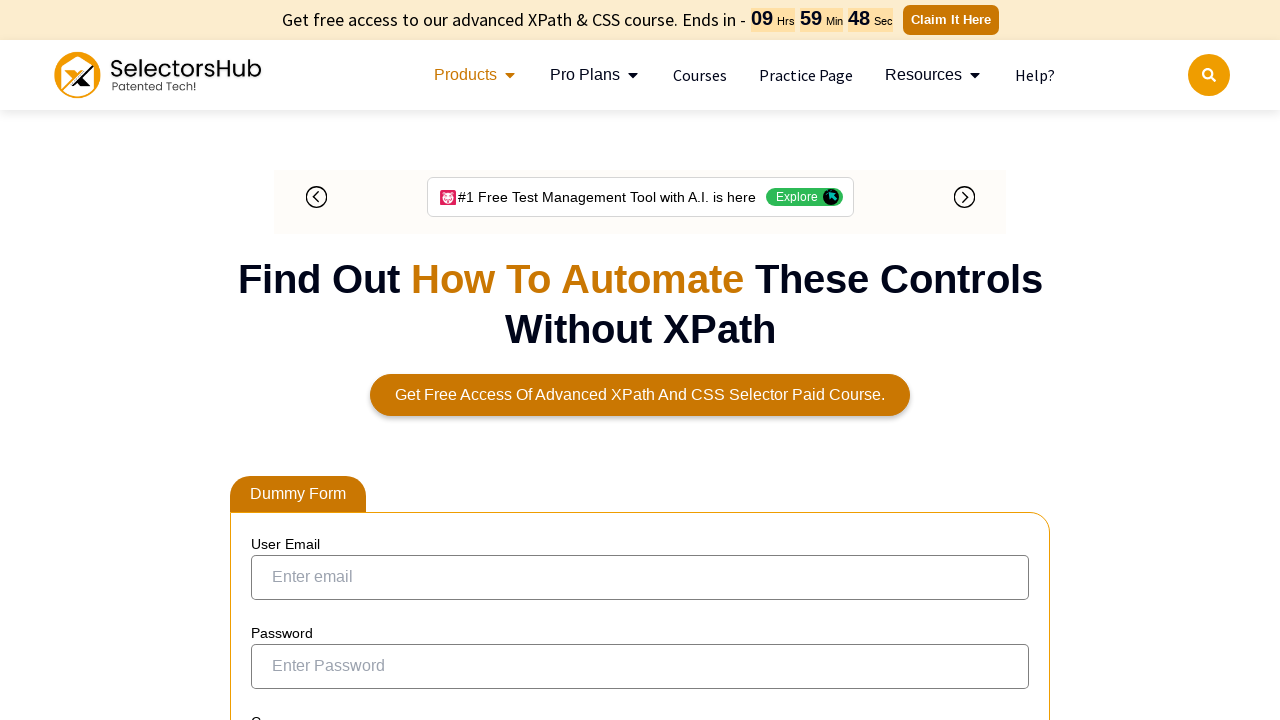